Tests alert handling functionality by triggering different types of JavaScript alerts and confirming their text content

Starting URL: https://rahulshettyacademy.com/AutomationPractice/

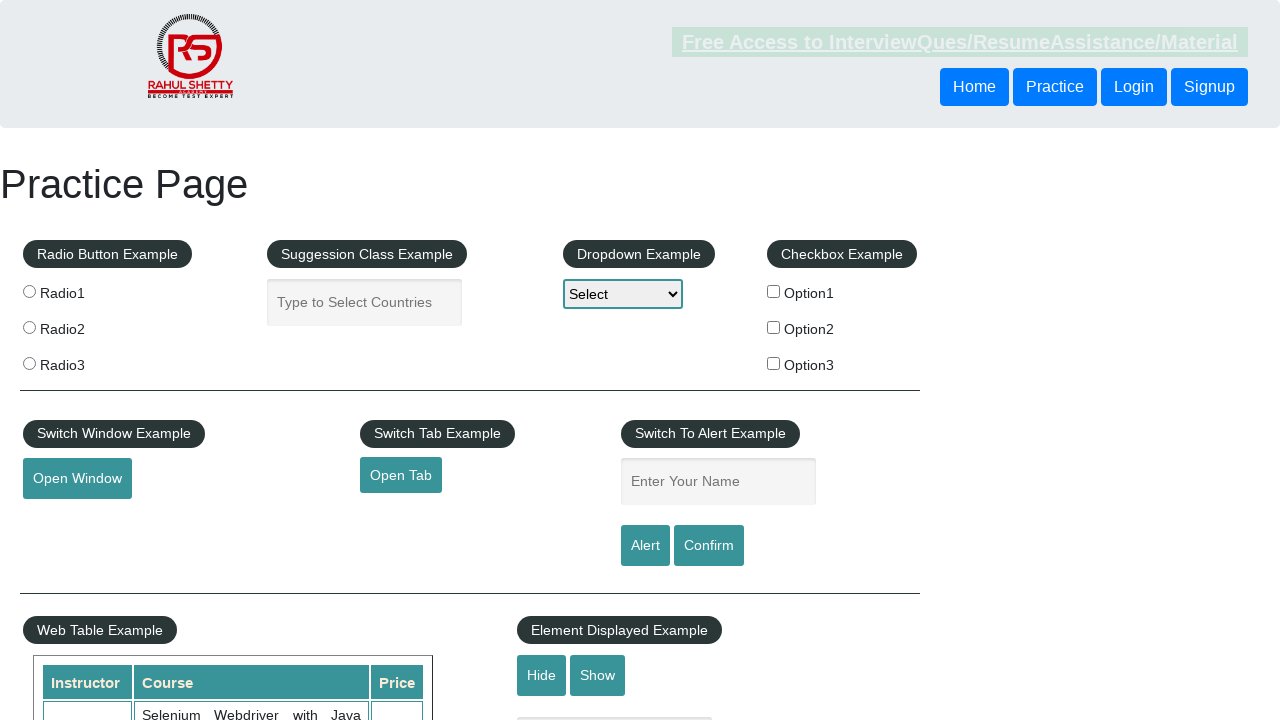

Filled name field with 'Abhi' for first alert test on #name
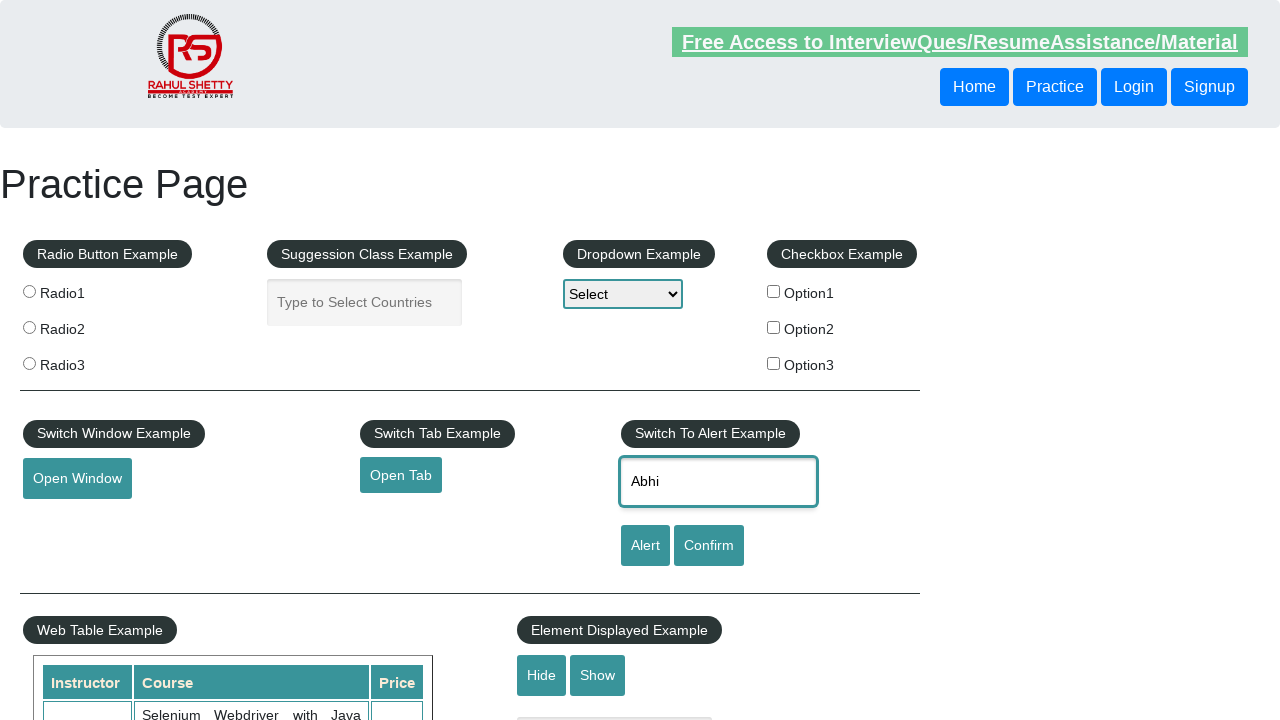

Clicked alert button to trigger simple alert at (645, 546) on xpath=//input[@id='alertbtn']
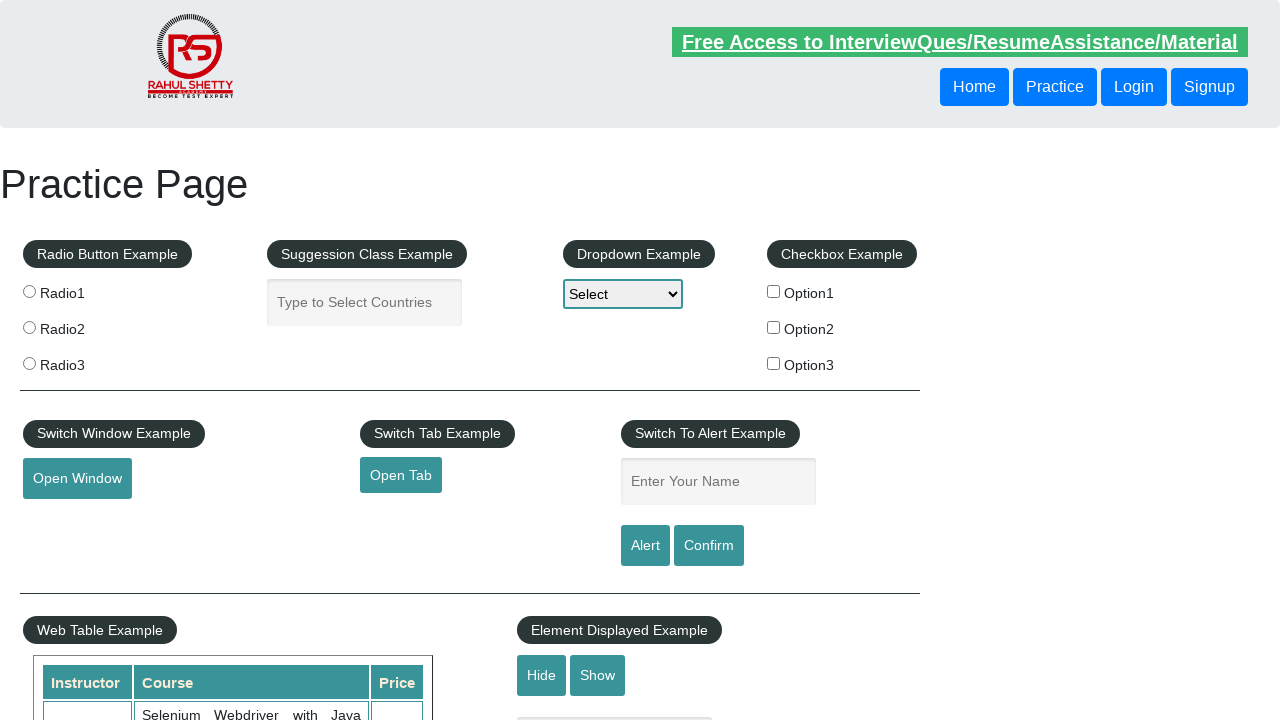

Set up dialog handler to accept alerts
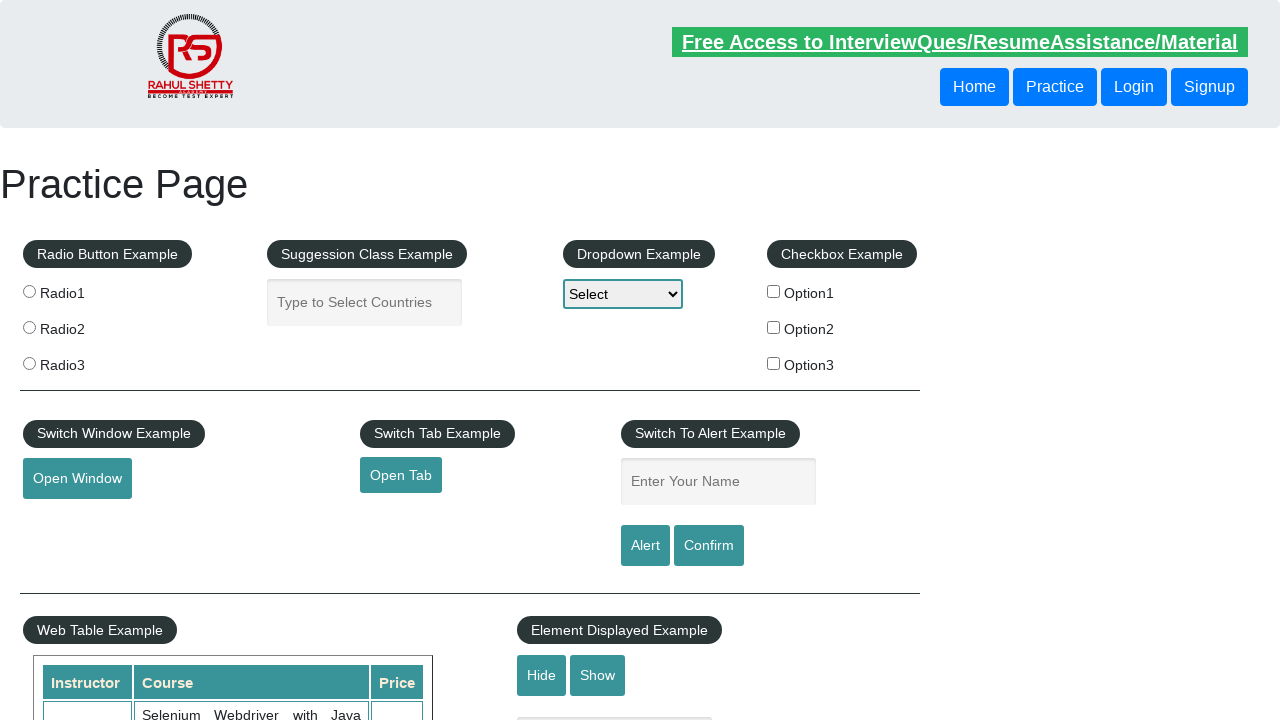

Filled name field with 'Abhi' for confirm alert test on #name
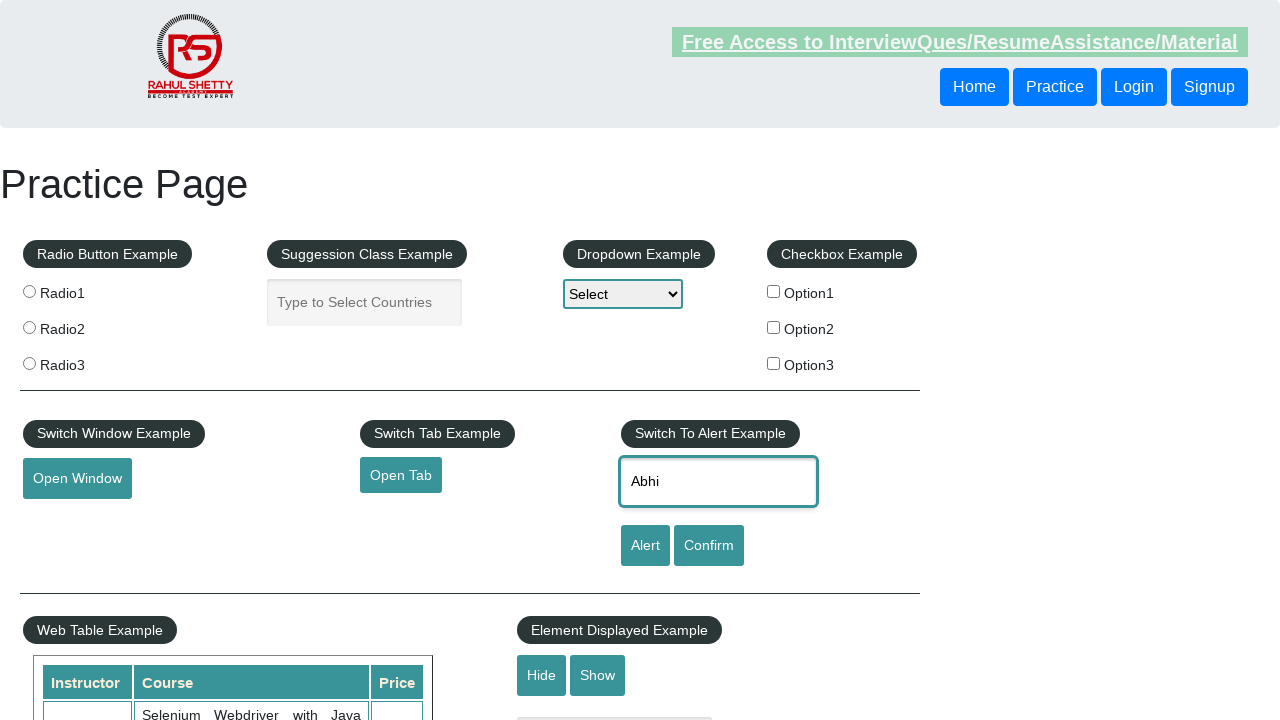

Clicked confirm button to trigger confirm alert at (709, 546) on xpath=//input[@id='confirmbtn']
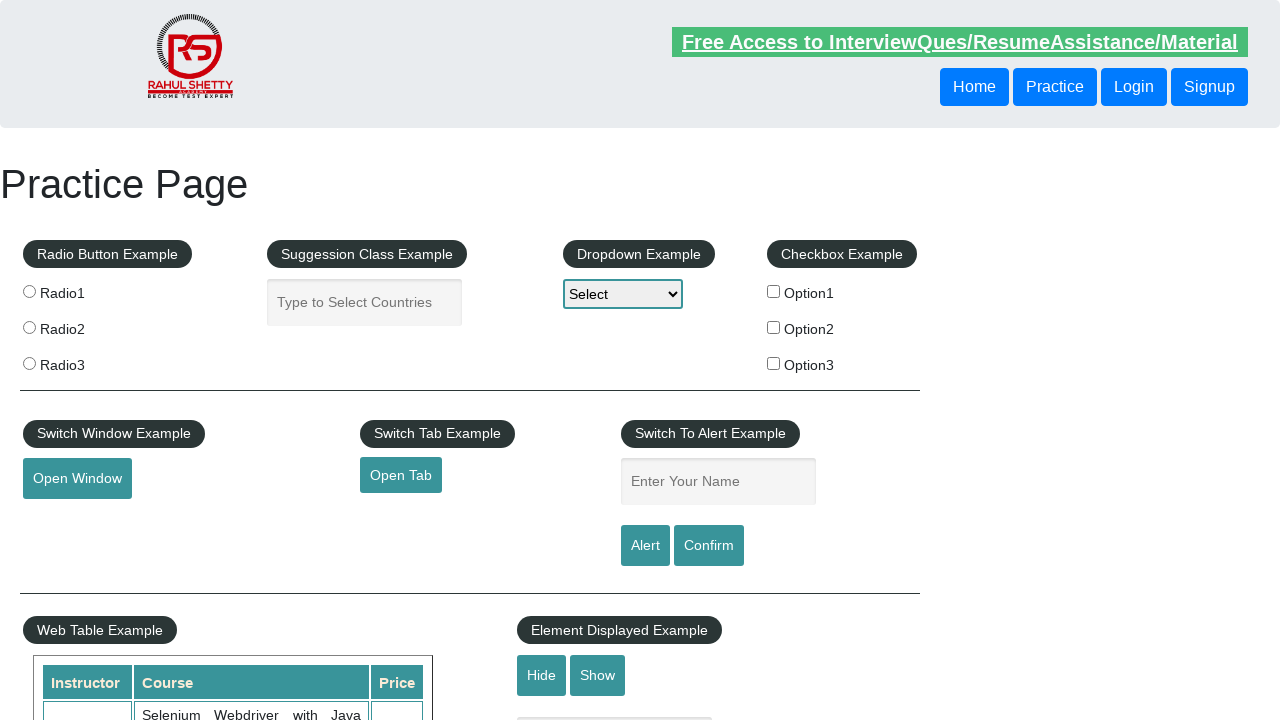

Set up dialog handler to dismiss confirm alert
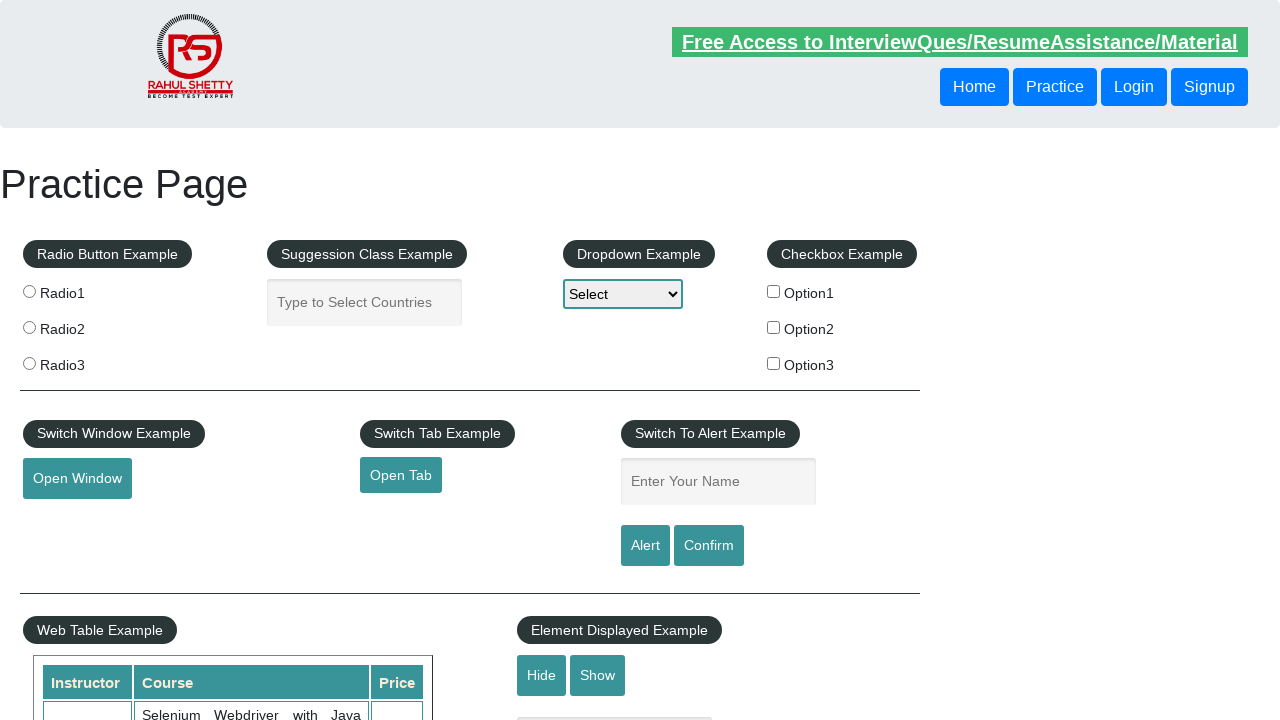

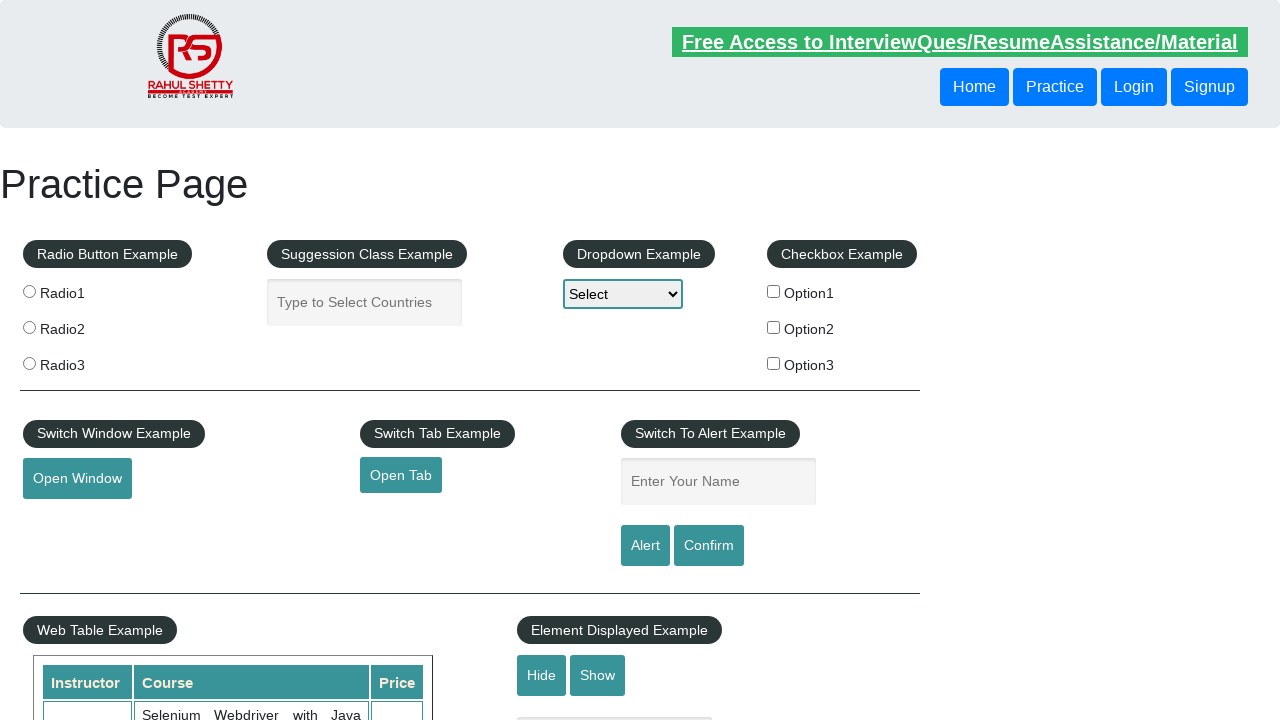